Tests interaction with layered buttons where clicking green reveals blue button, then clicks blue button multiple times

Starting URL: http://www.uitestingplayground.com/

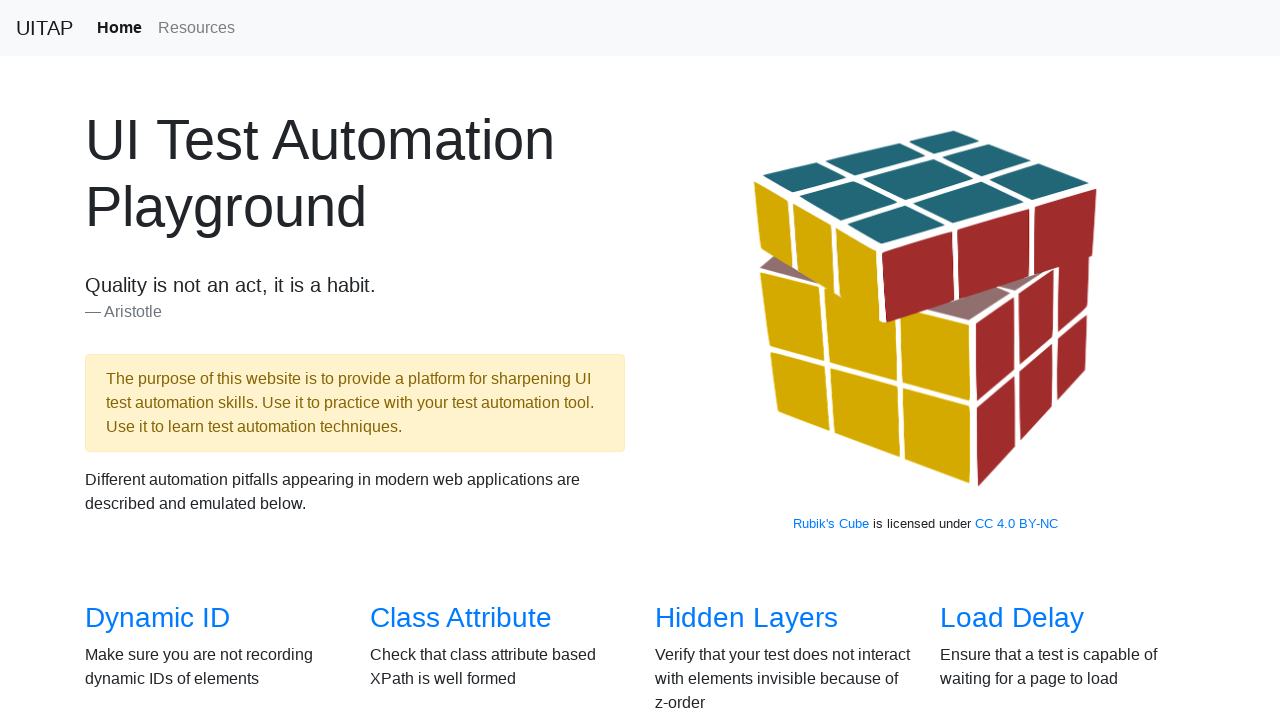

Clicked on Hidden Layers menu item at (746, 618) on a[href='/hiddenlayers']
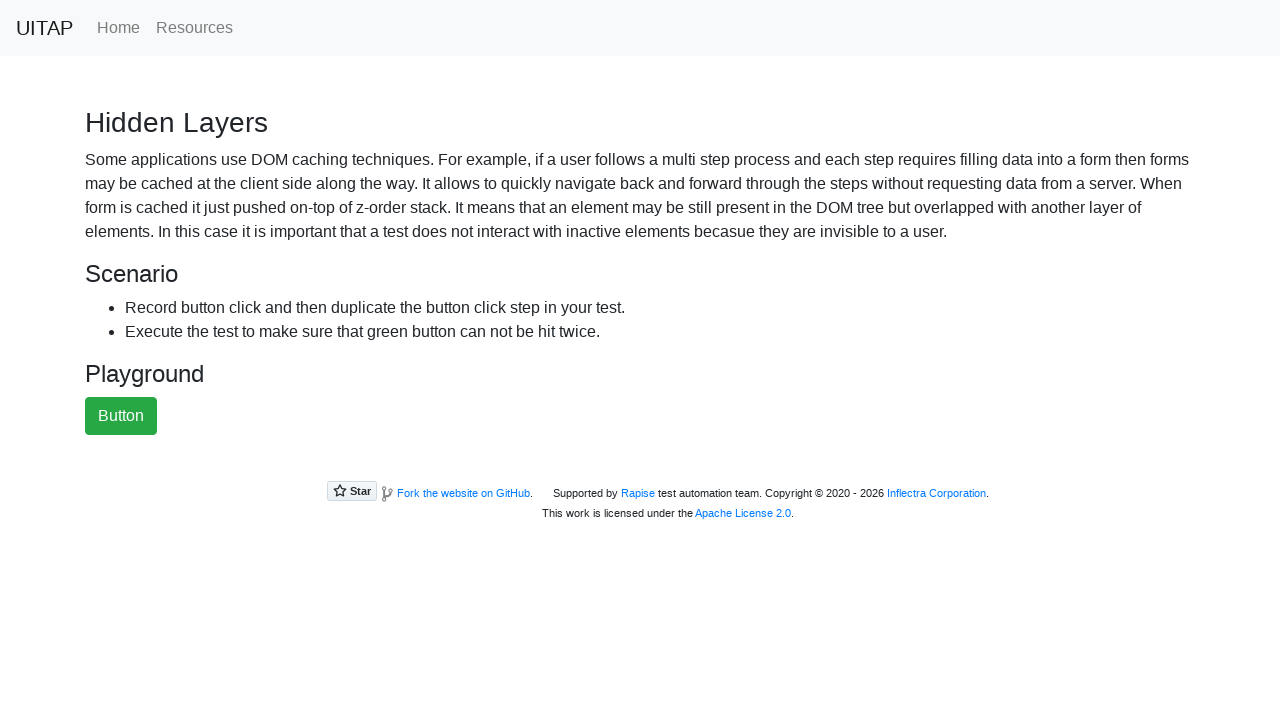

Clicked the green button to reveal hidden blue button at (121, 416) on #greenButton
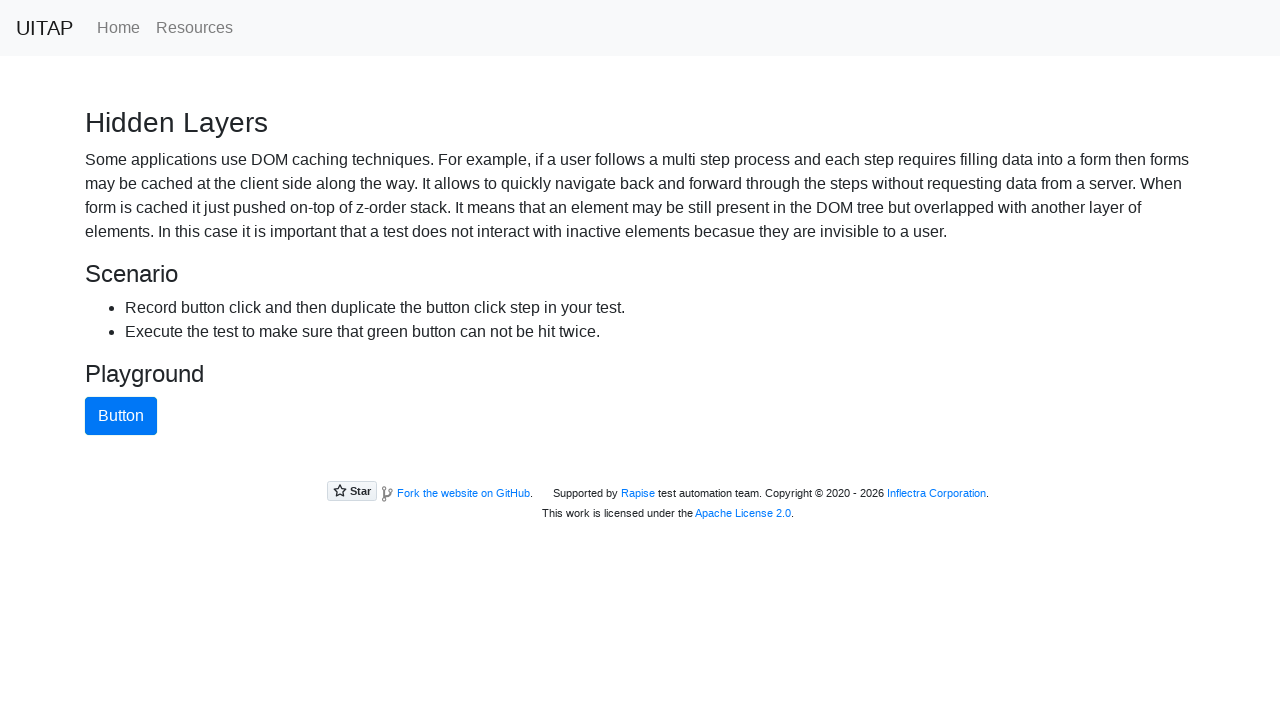

Blue button became visible after clicking green button
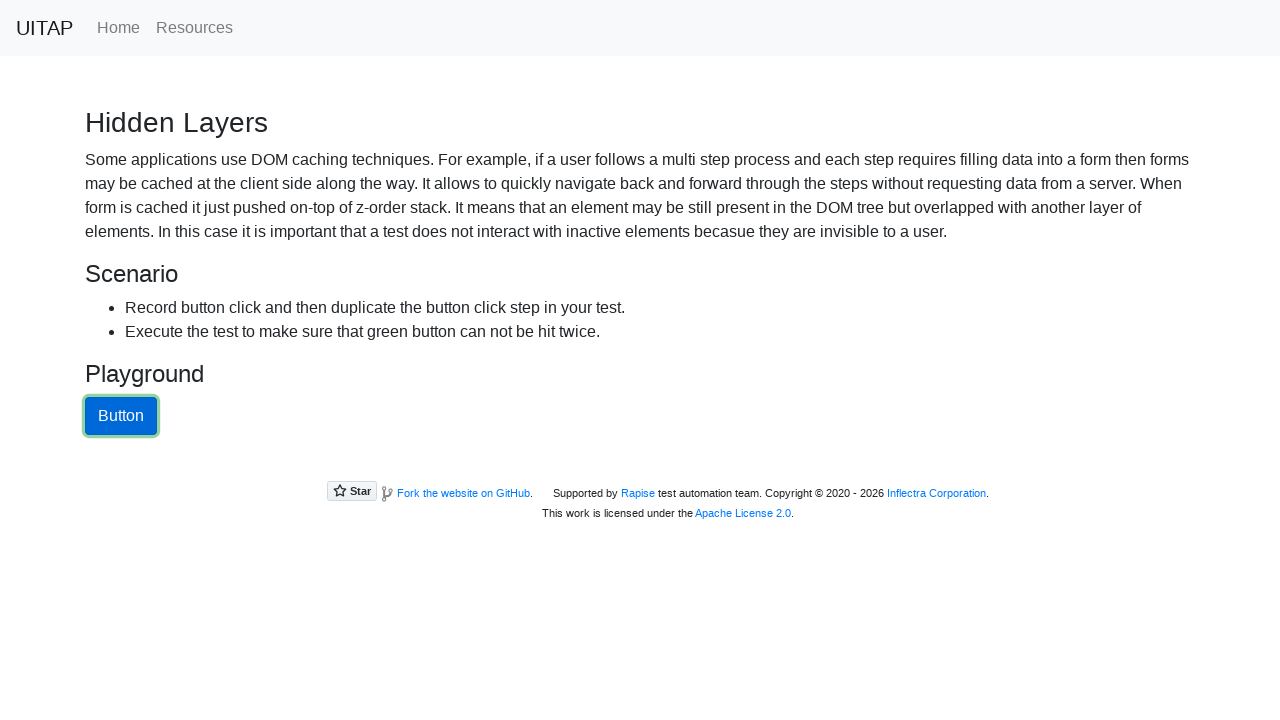

Clicked blue button (click 1 of 4) at (121, 416) on #blueButton
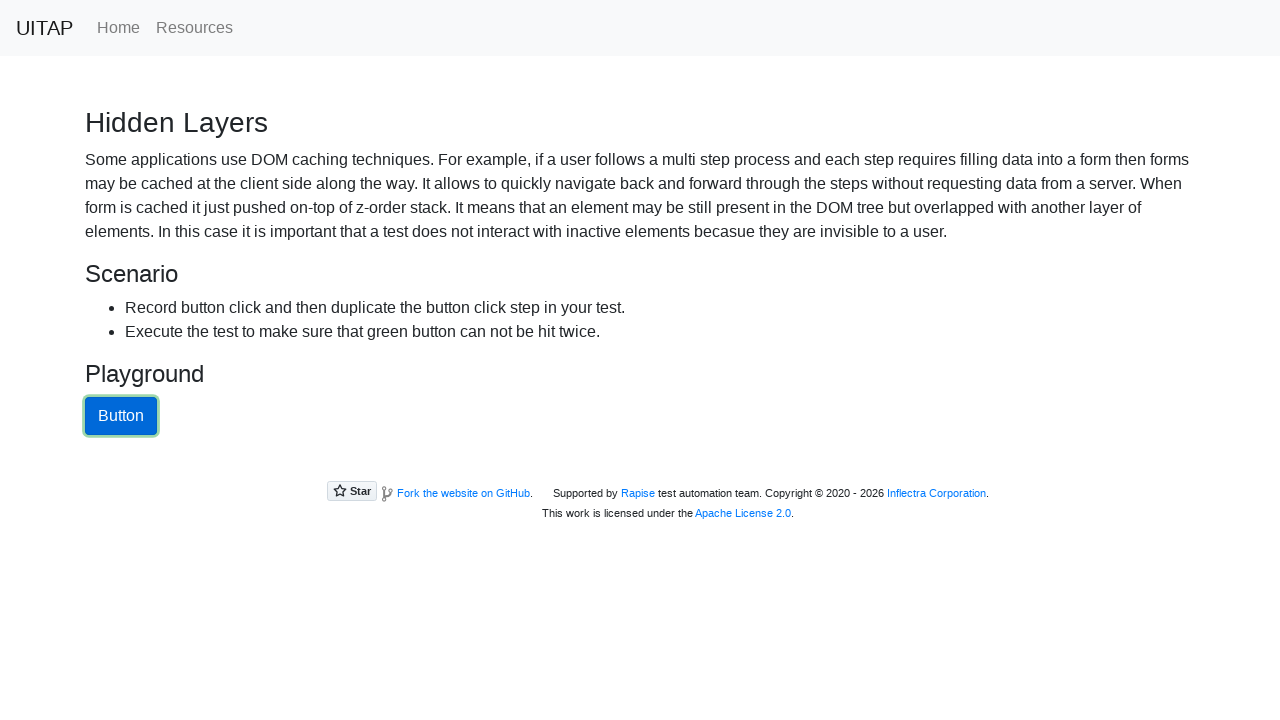

Clicked blue button (click 2 of 4) at (121, 416) on #blueButton
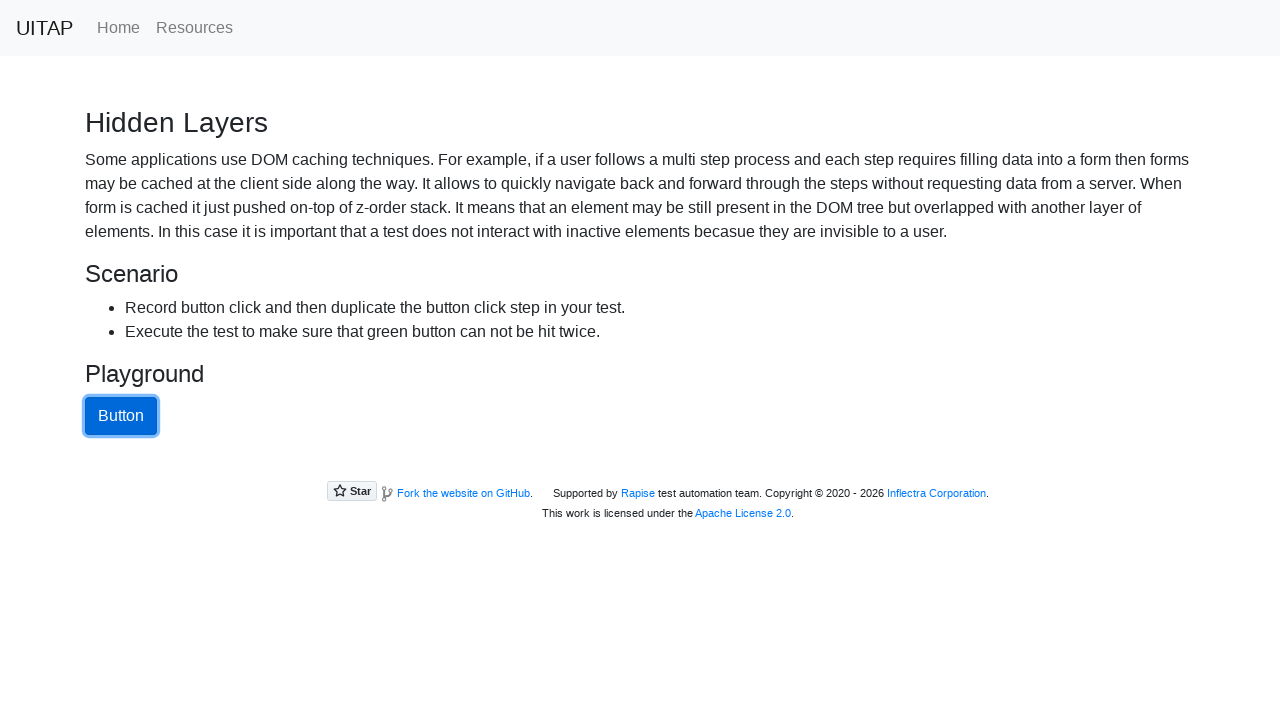

Clicked blue button (click 3 of 4) at (121, 416) on #blueButton
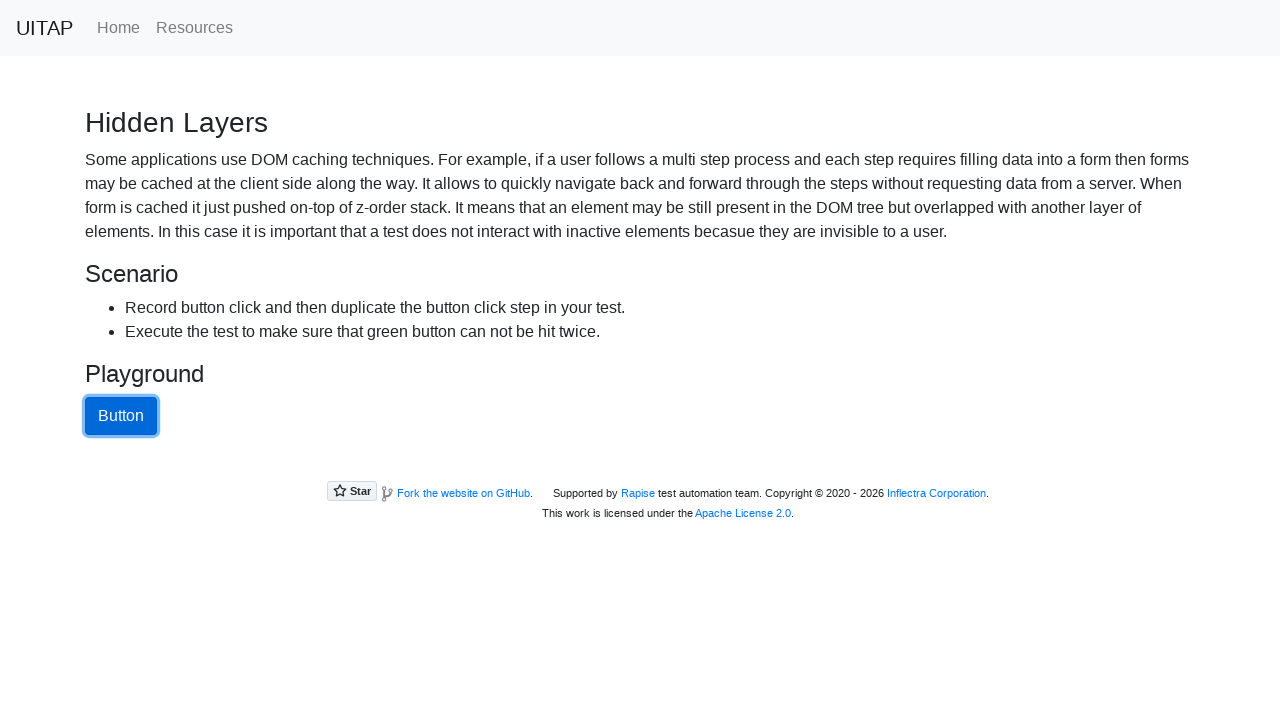

Clicked blue button (click 4 of 4) at (121, 416) on #blueButton
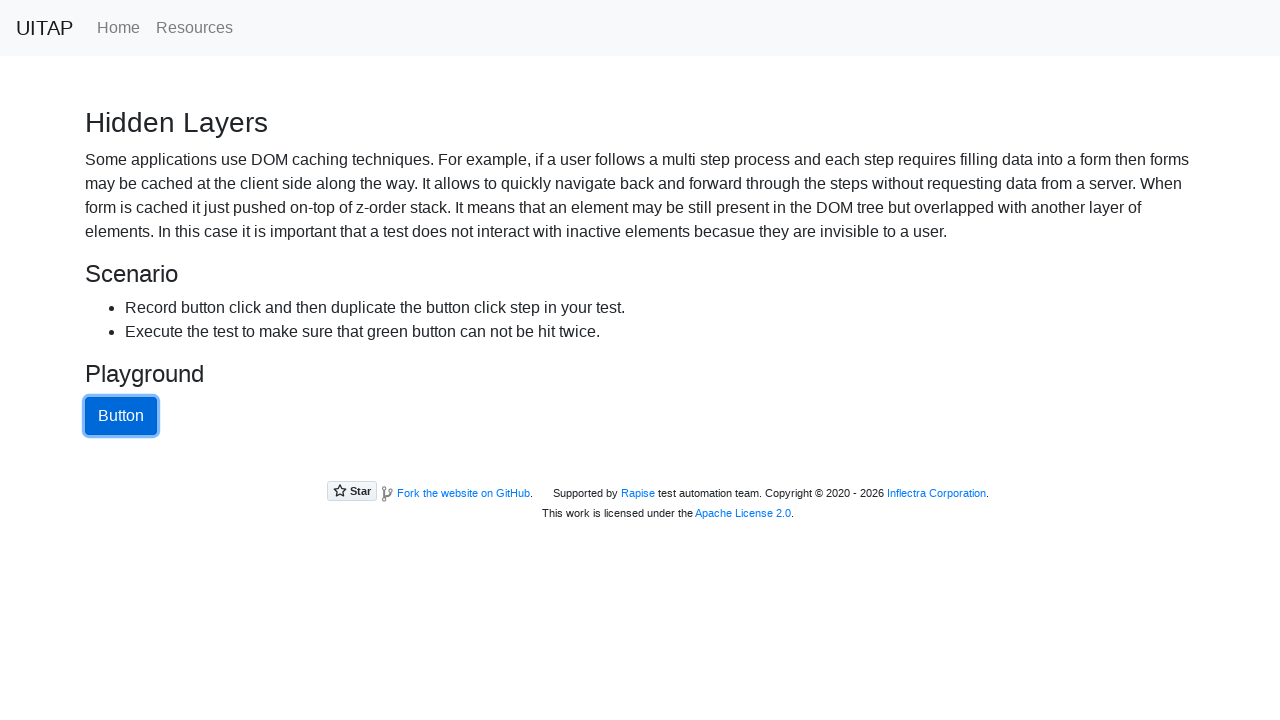

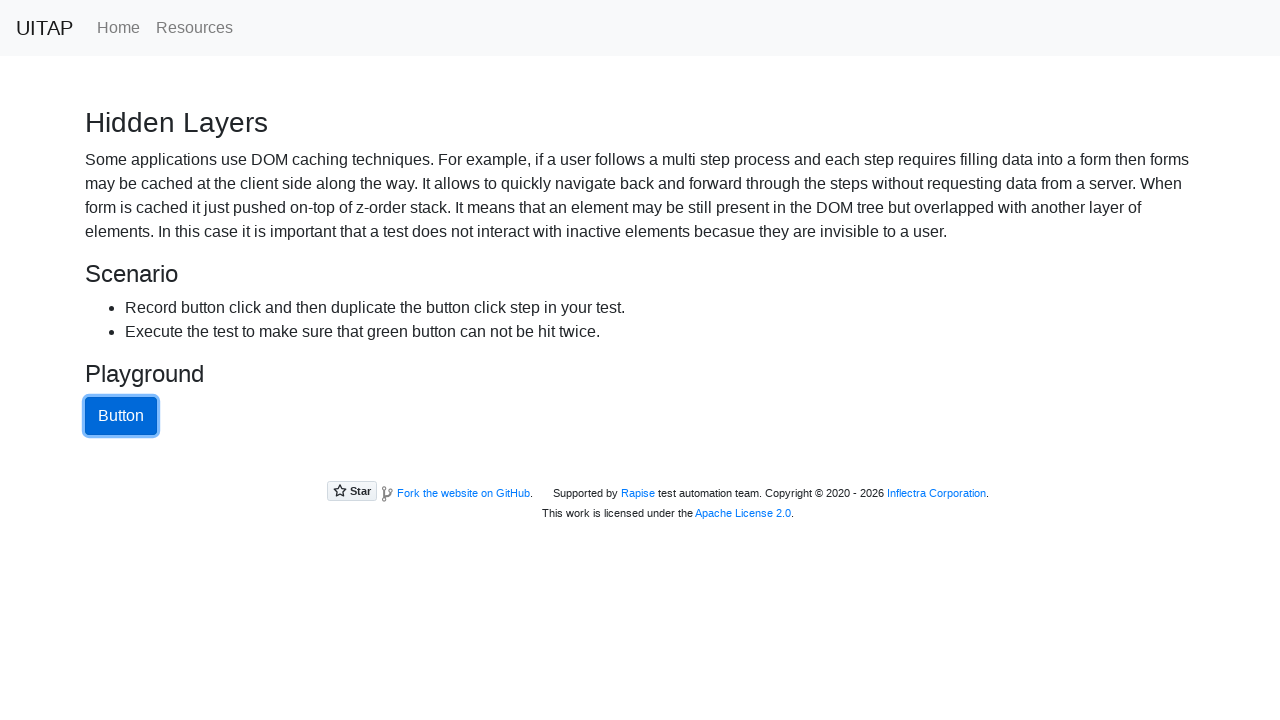